Navigates to a practice login page and verifies that page elements are present (though the original script finds Amazon-like selectors which may not exist on this page)

Starting URL: https://rahulshettyacademy.com/loginpagePractise/

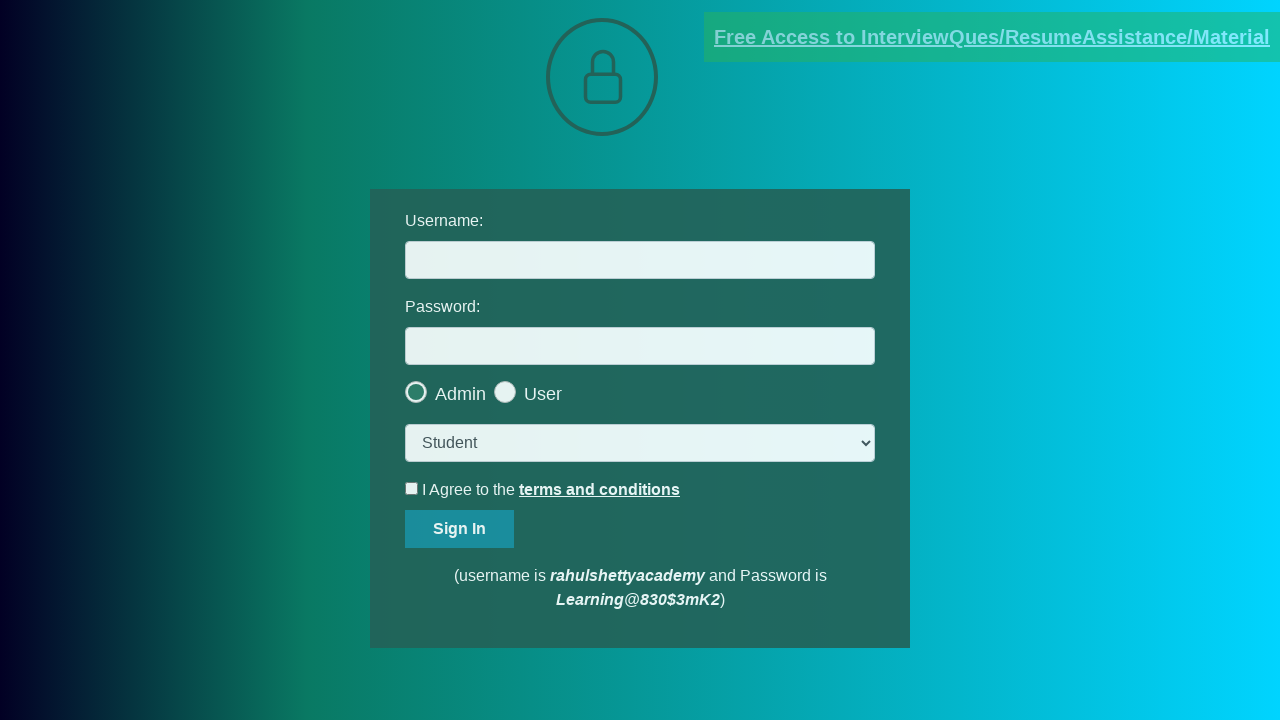

Page loaded with domcontentloaded state
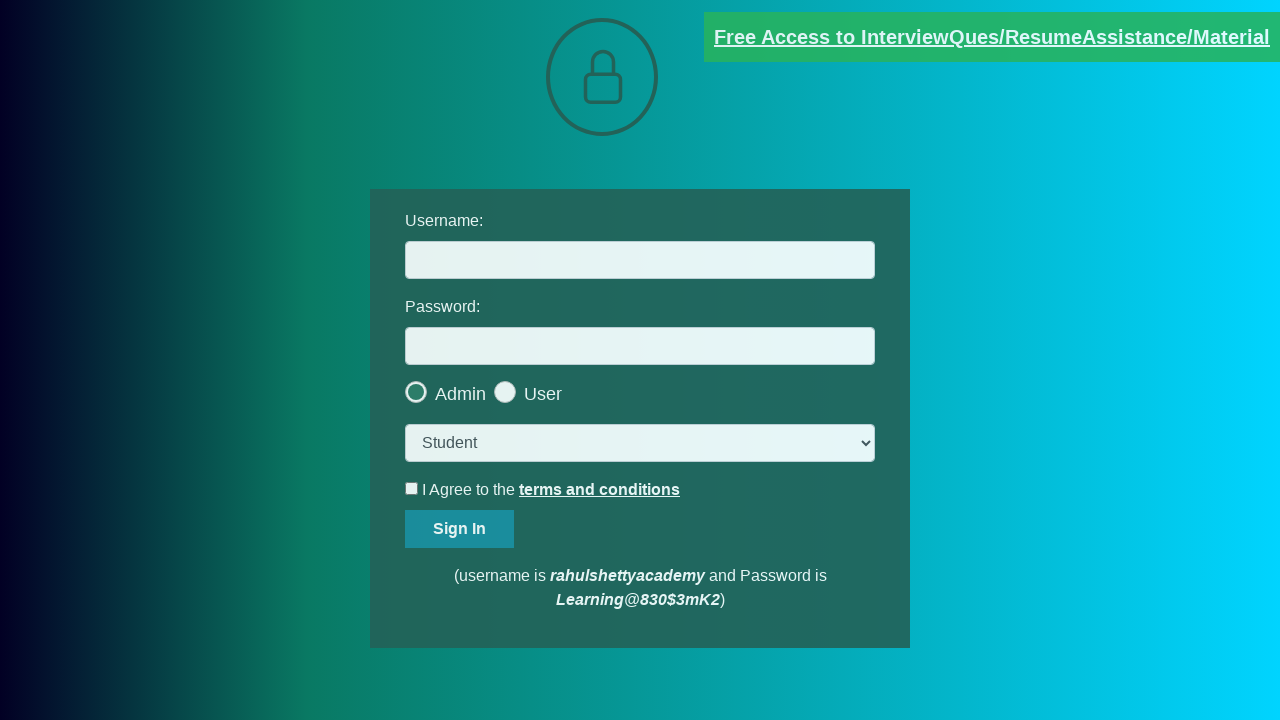

Input element found on practice login page
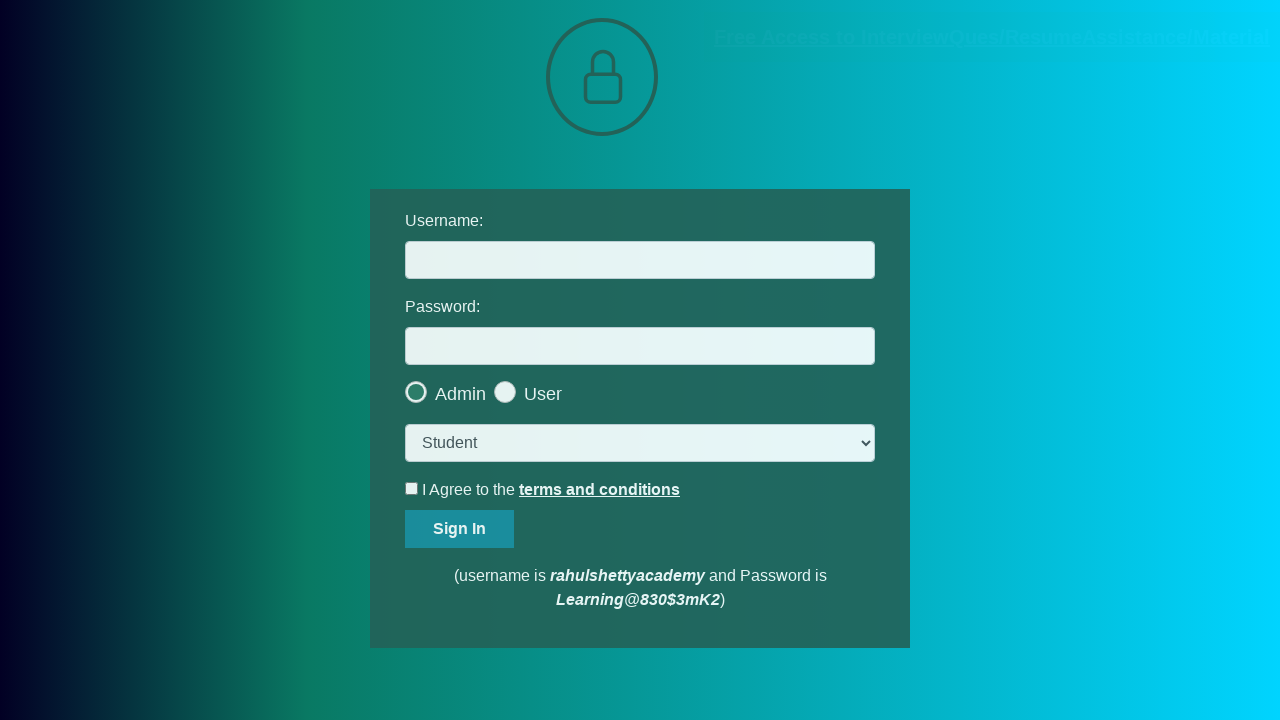

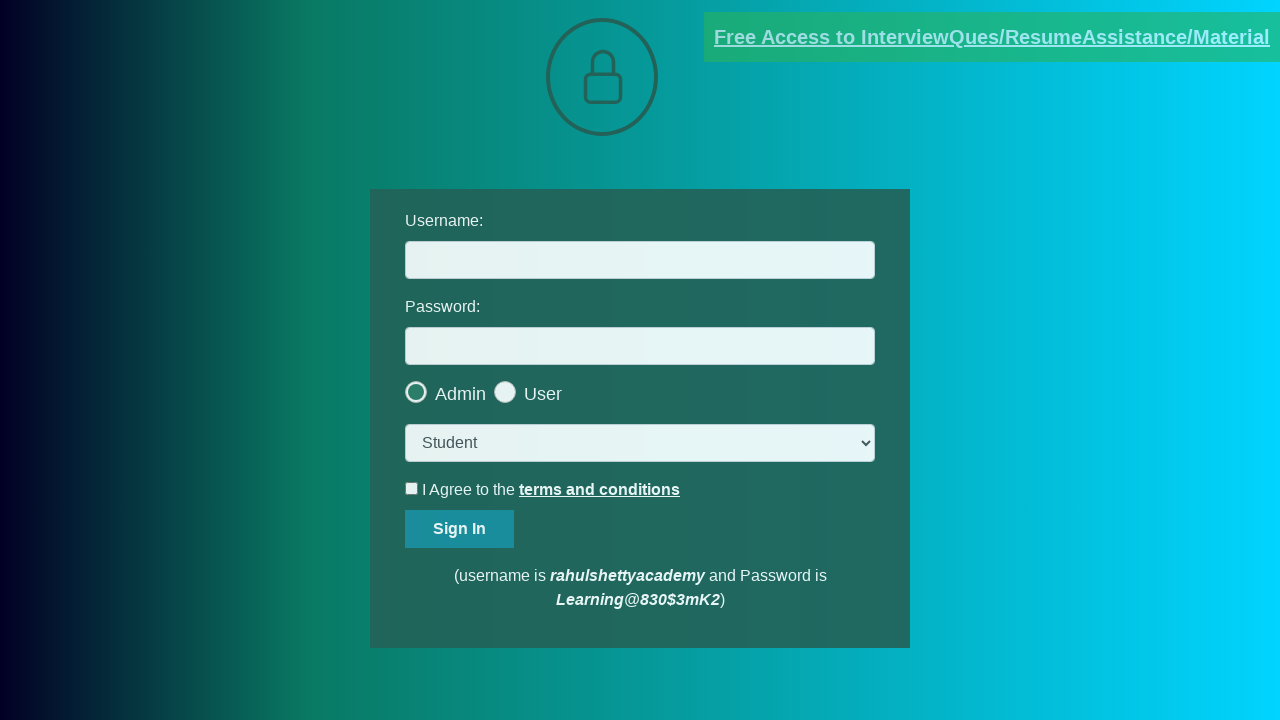